Tests window switching by page title, opening Google and Facebook links and switching between tabs

Starting URL: https://automationfc.github.io/basic-form/index.html

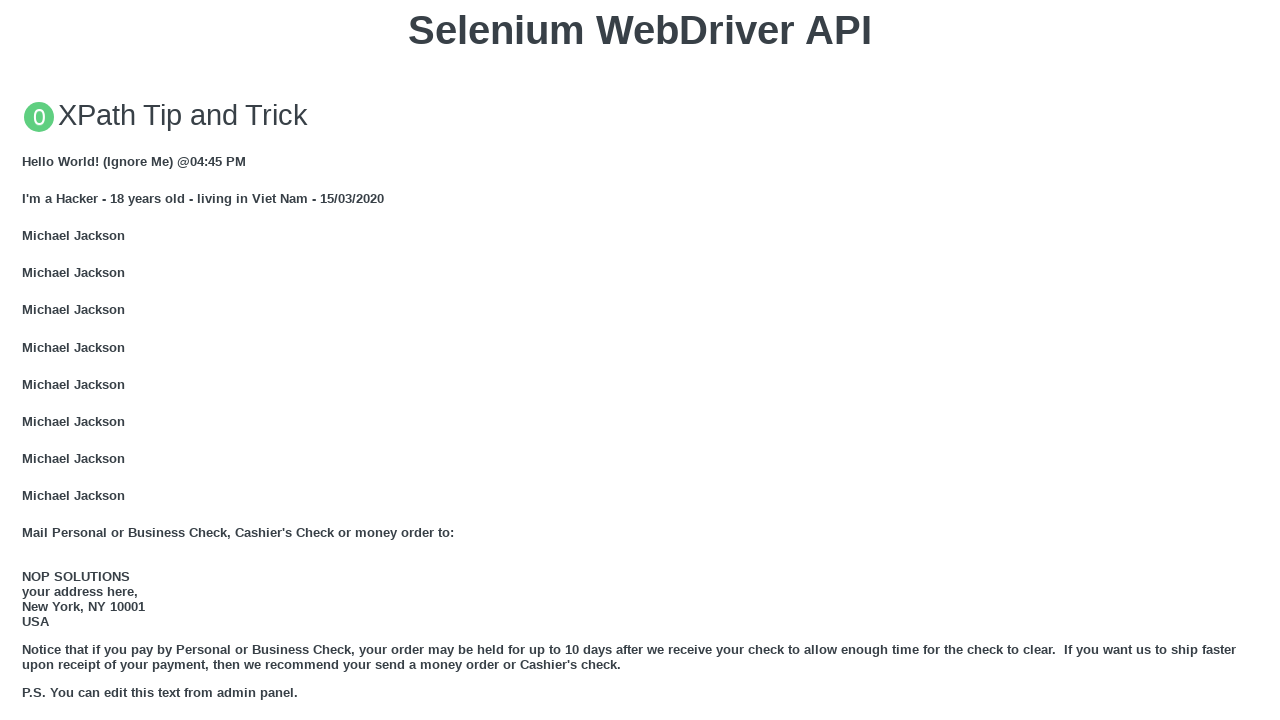

Clicked on Google link at (56, 360) on xpath=//a[text()='GOOGLE']
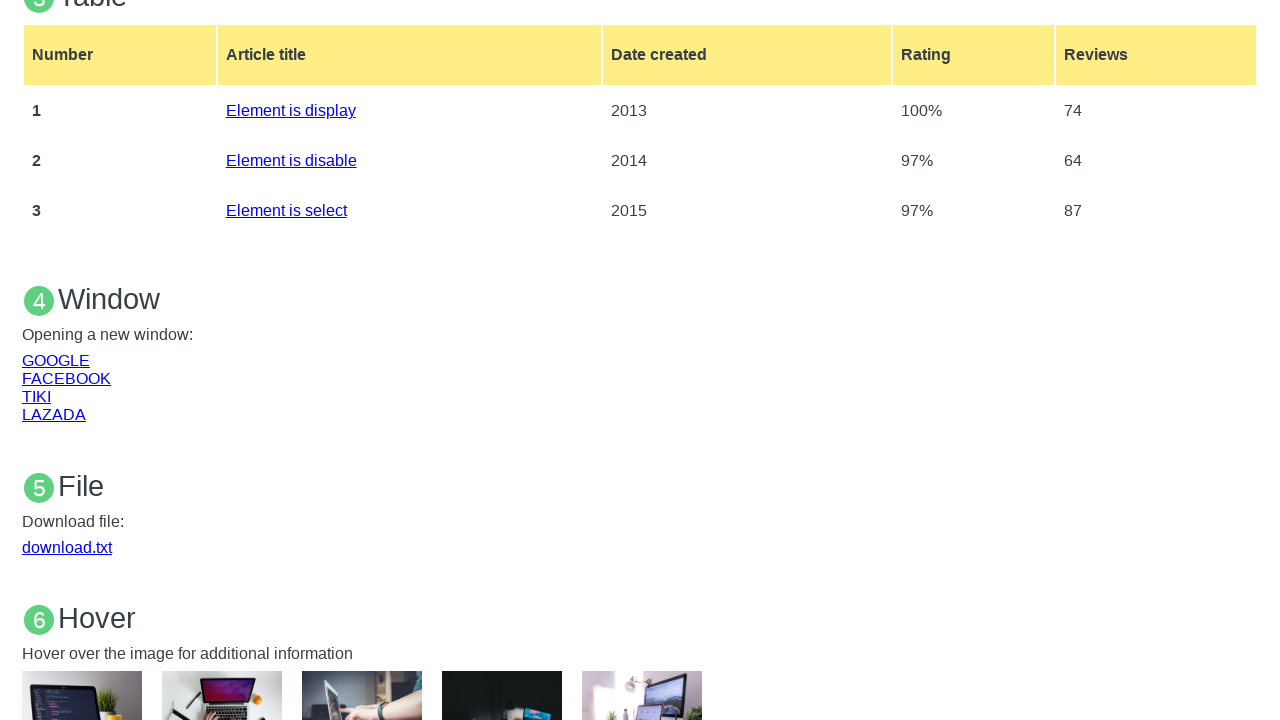

Clicked on Facebook link from parent page at (66, 378) on xpath=//a[text()='FACEBOOK']
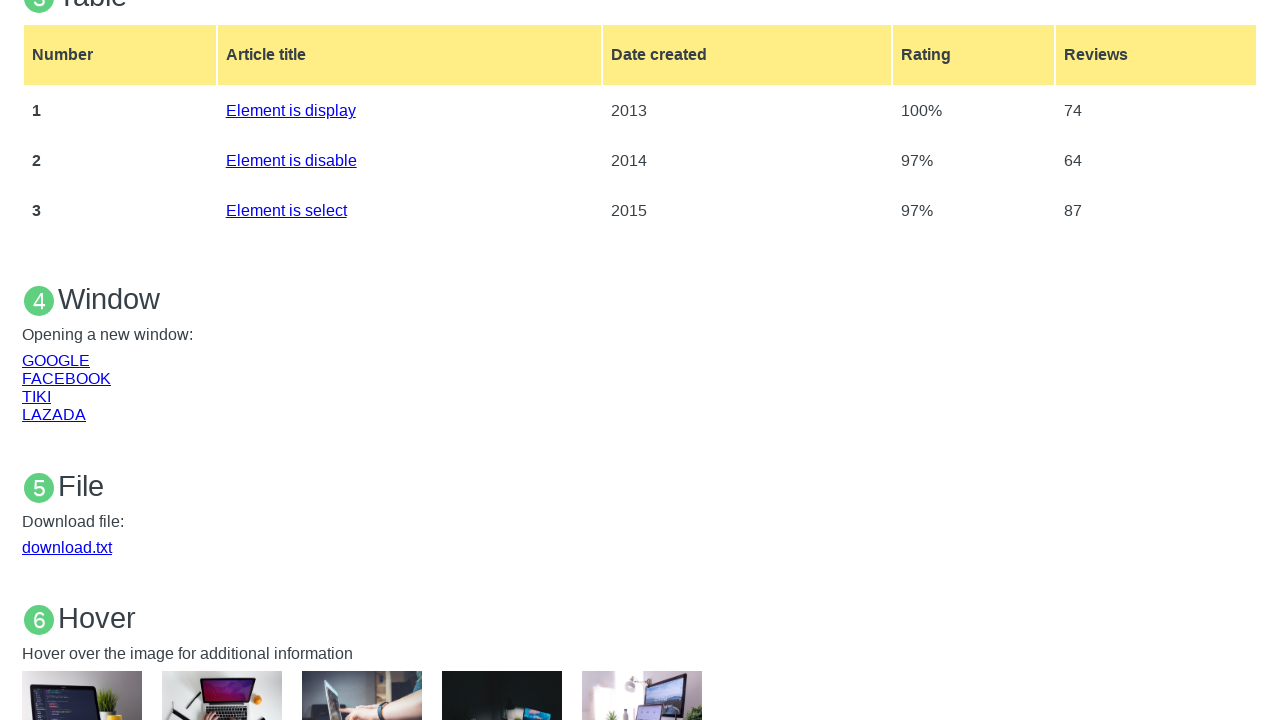

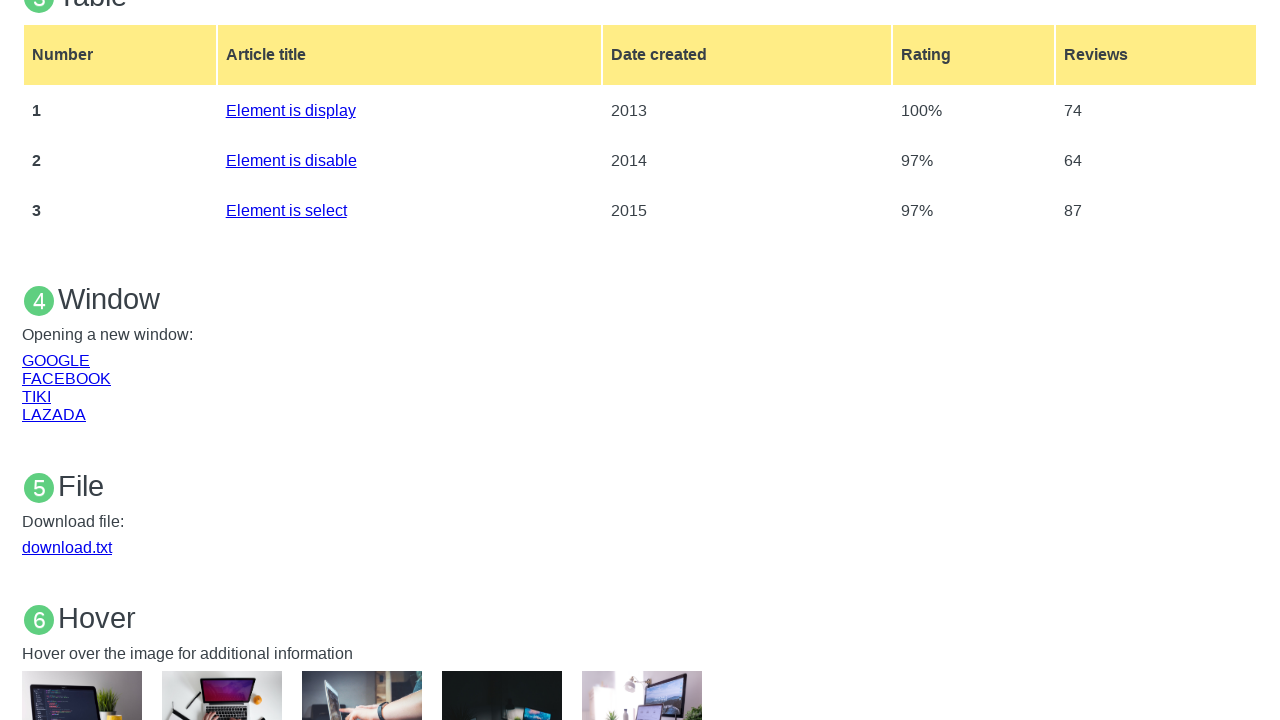